Tests JavaScript alert handling by entering a name, triggering an alert, and accepting it

Starting URL: https://rahulshettyacademy.com/AutomationPractice/

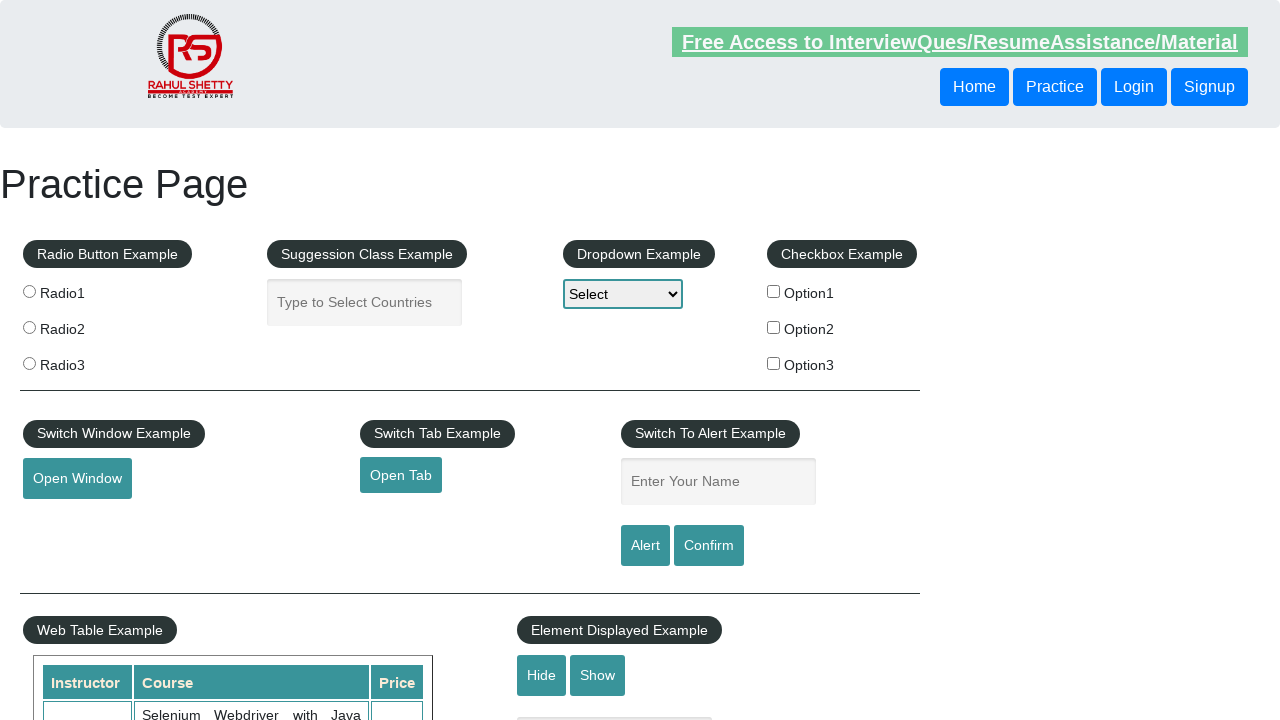

Filled name input field with 'dk' on input[placeholder='Enter Your Name']
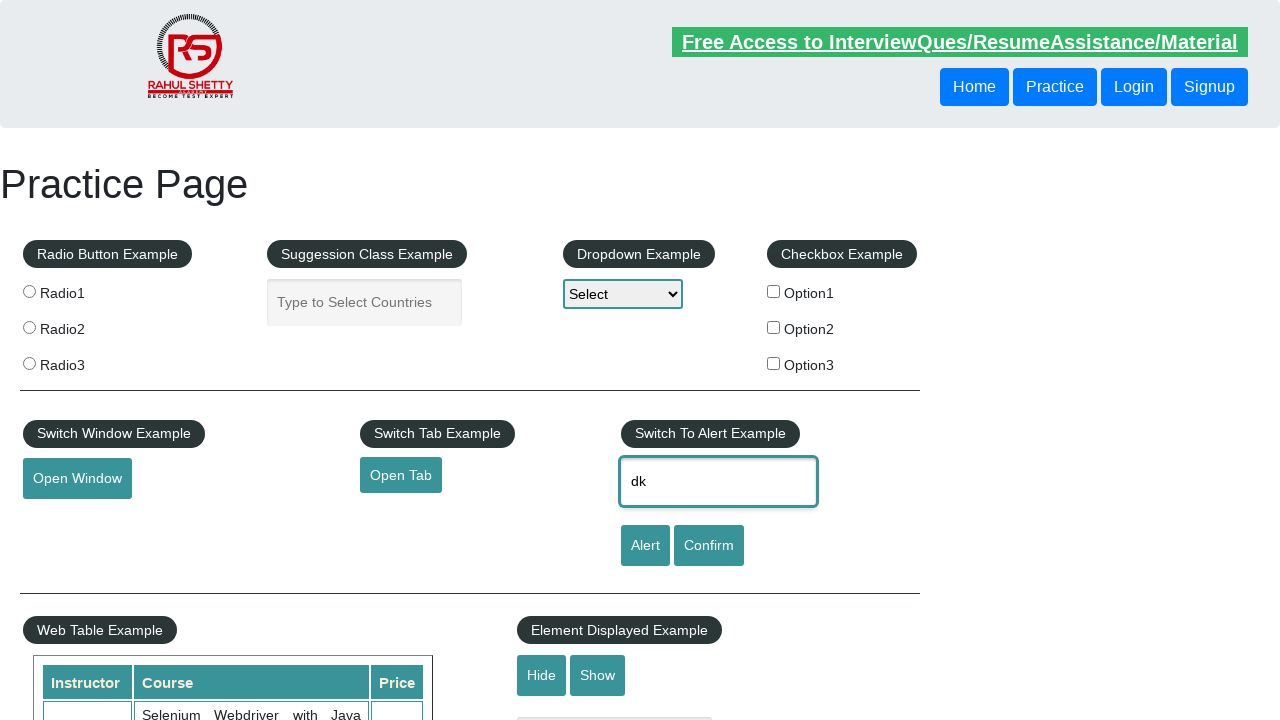

Clicked Alert button to trigger JavaScript alert at (645, 546) on input[value='Alert']
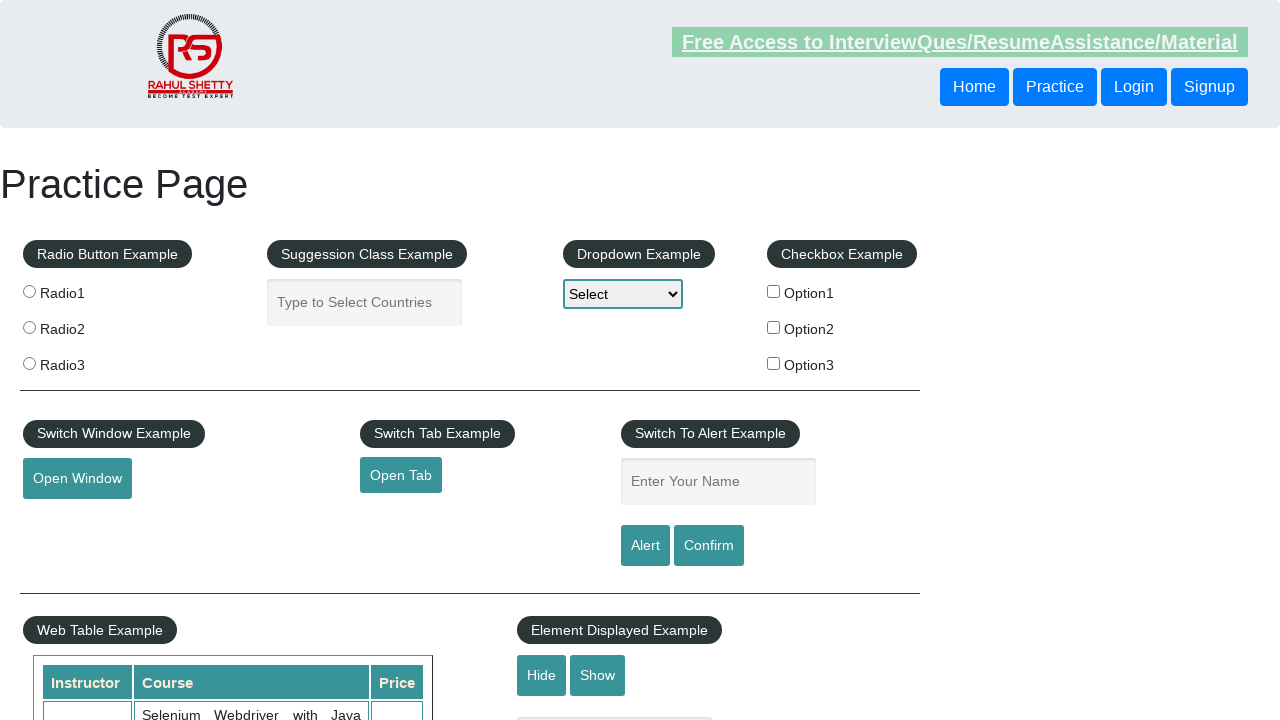

Set up dialog handler to accept alert
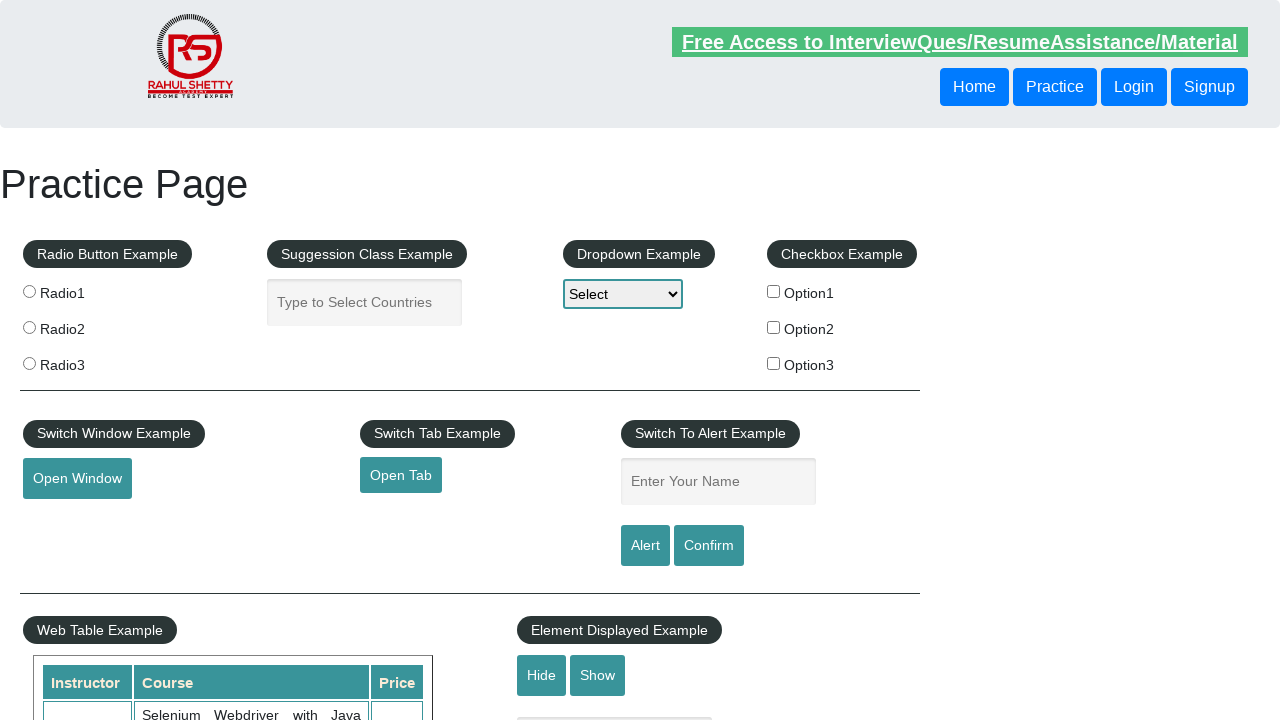

Waited 1000ms for alert to be processed
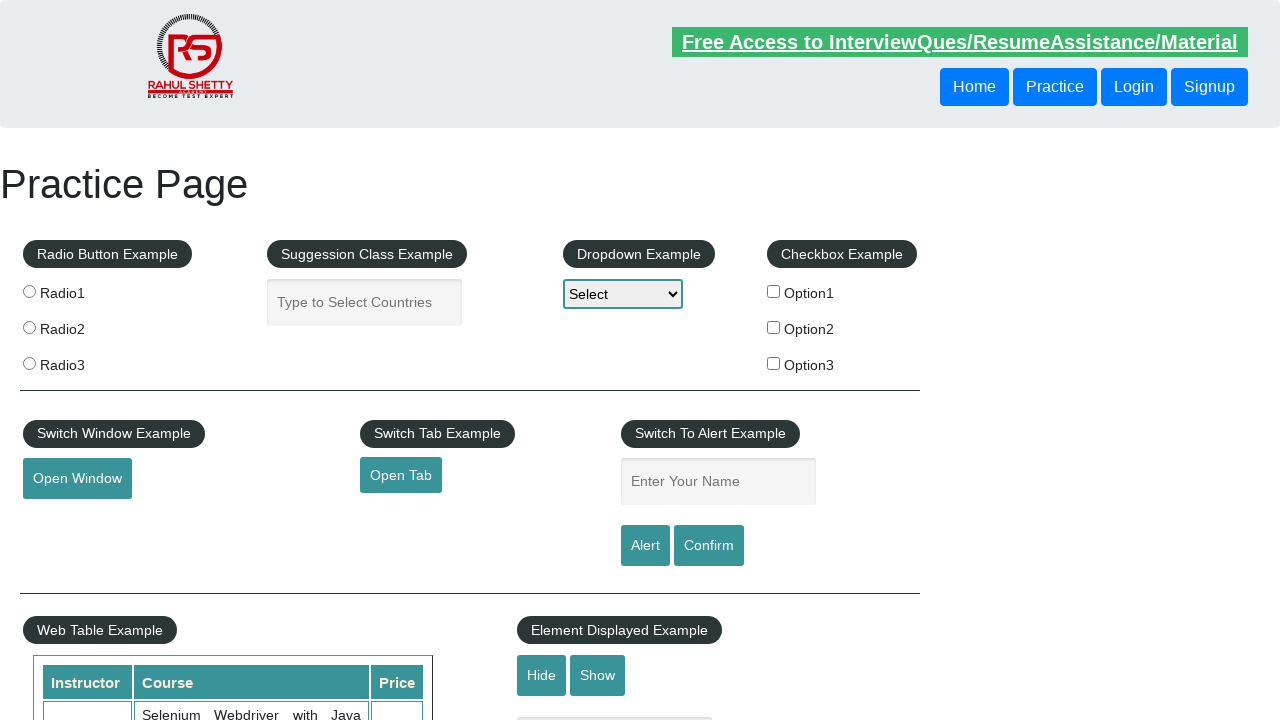

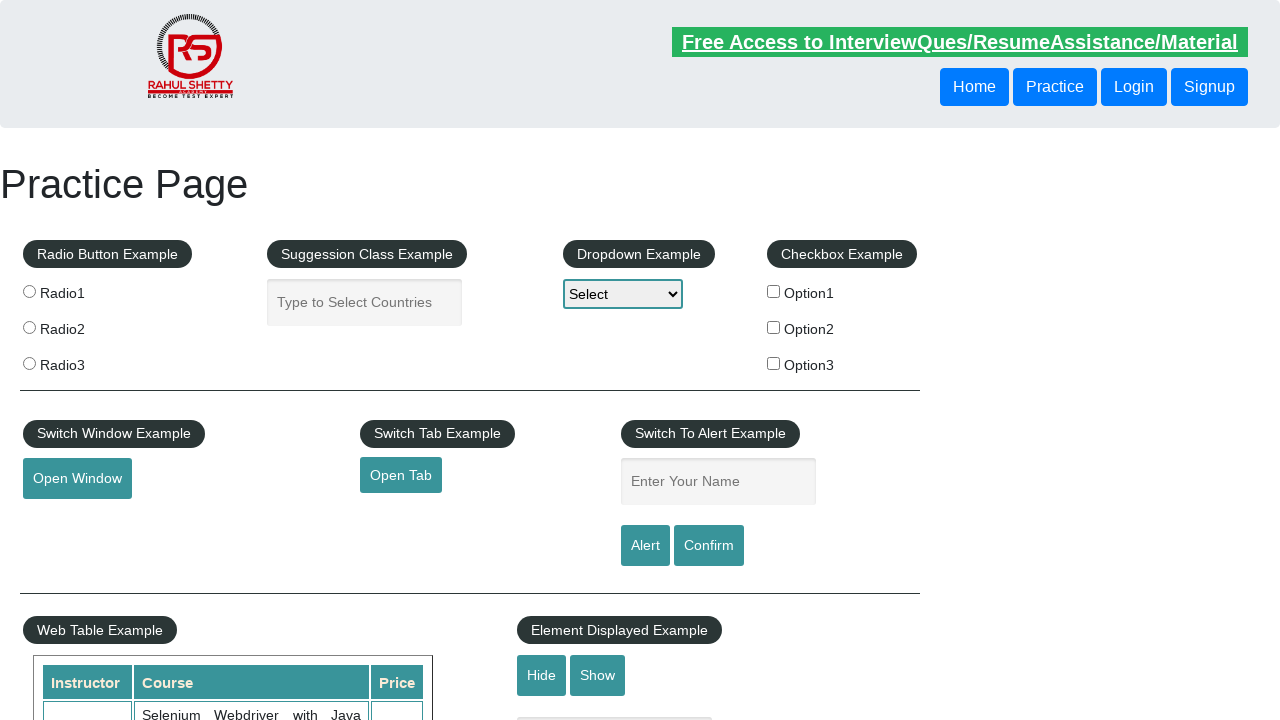